Tests closing a modal dialog by clicking on the background via JavaScript

Starting URL: https://testpages.eviltester.com/styled/alerts/fake-alert-test.html

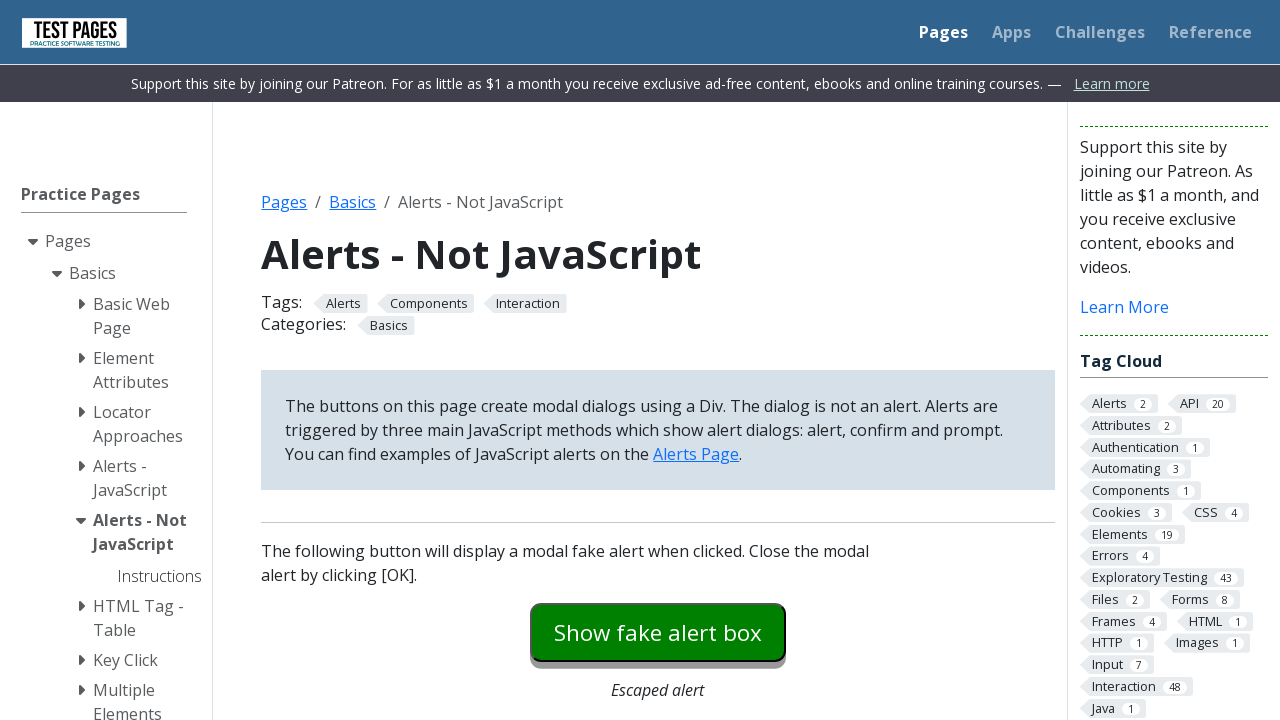

Navigated to fake alert test page
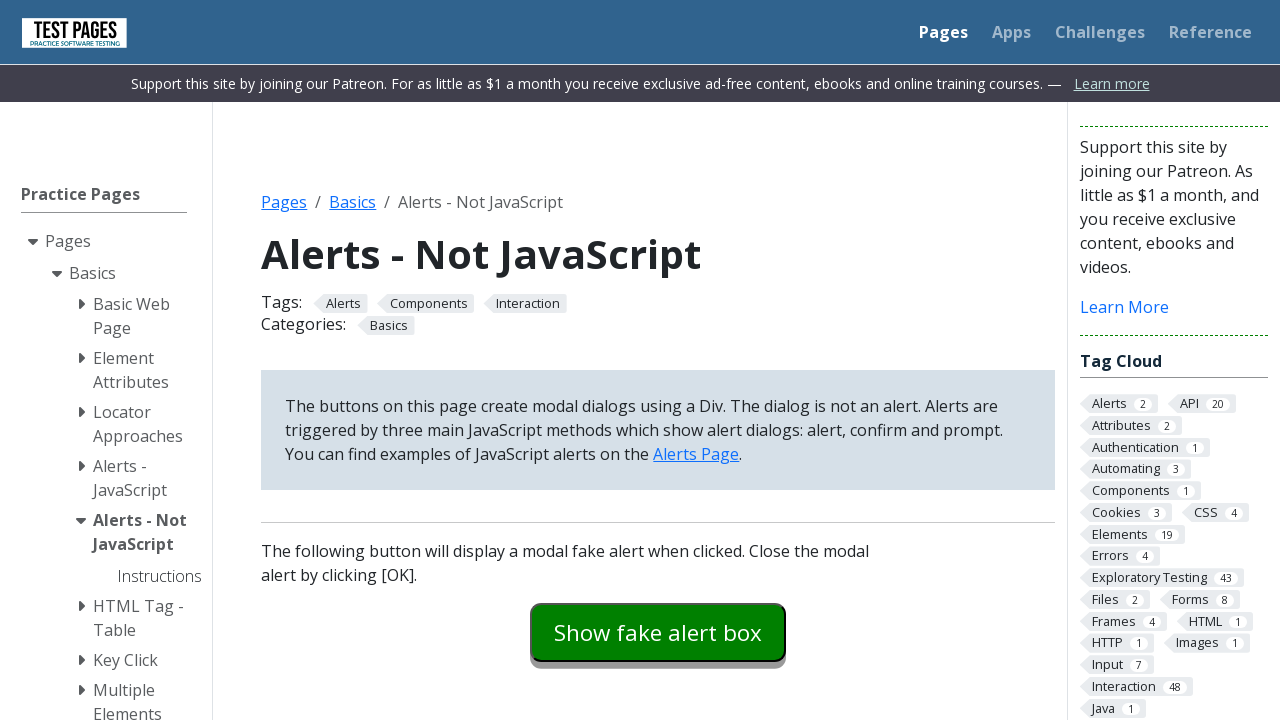

Clicked modal dialog button to open modal at (658, 360) on #modaldialog
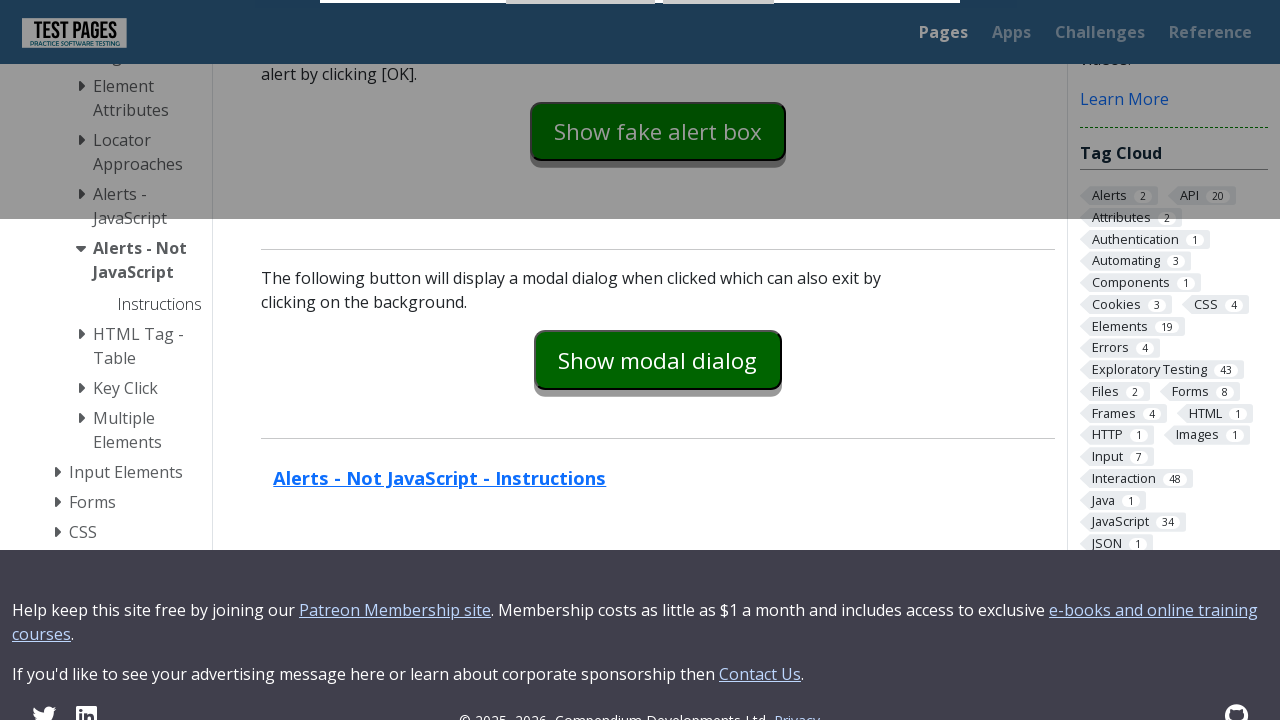

Clicked on modal background via JavaScript to close modal
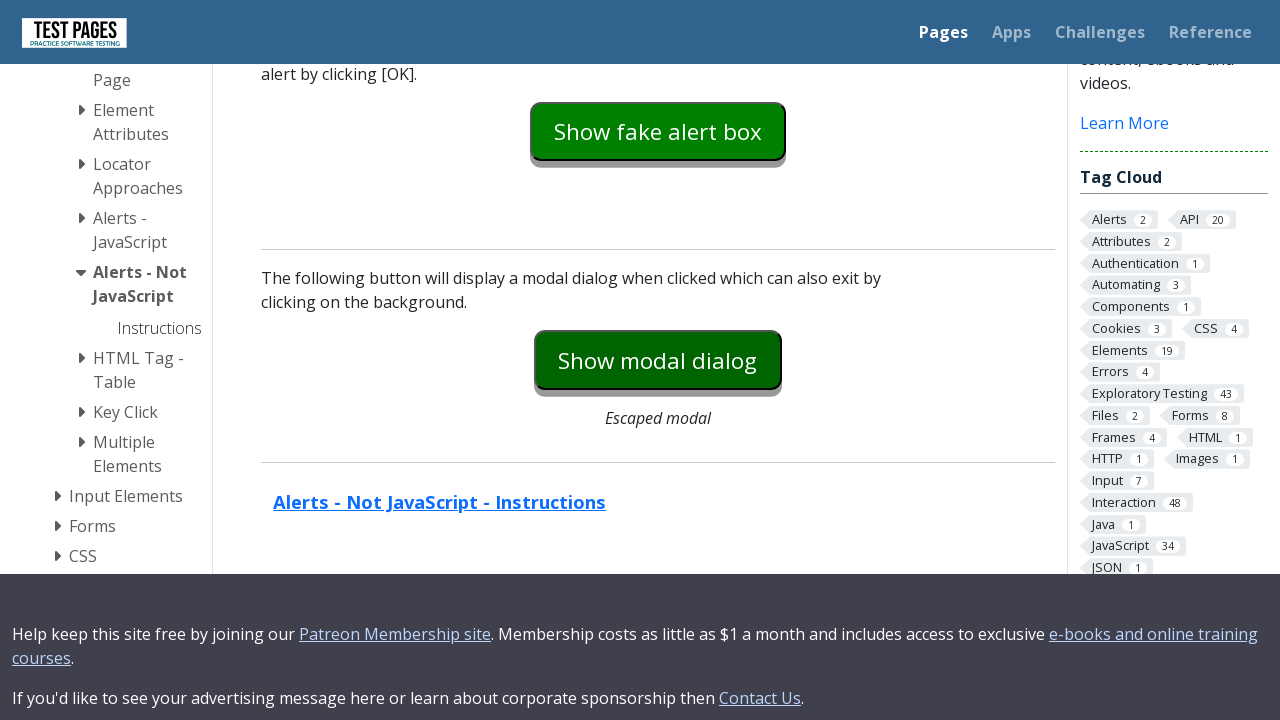

Verified dialog text element is hidden
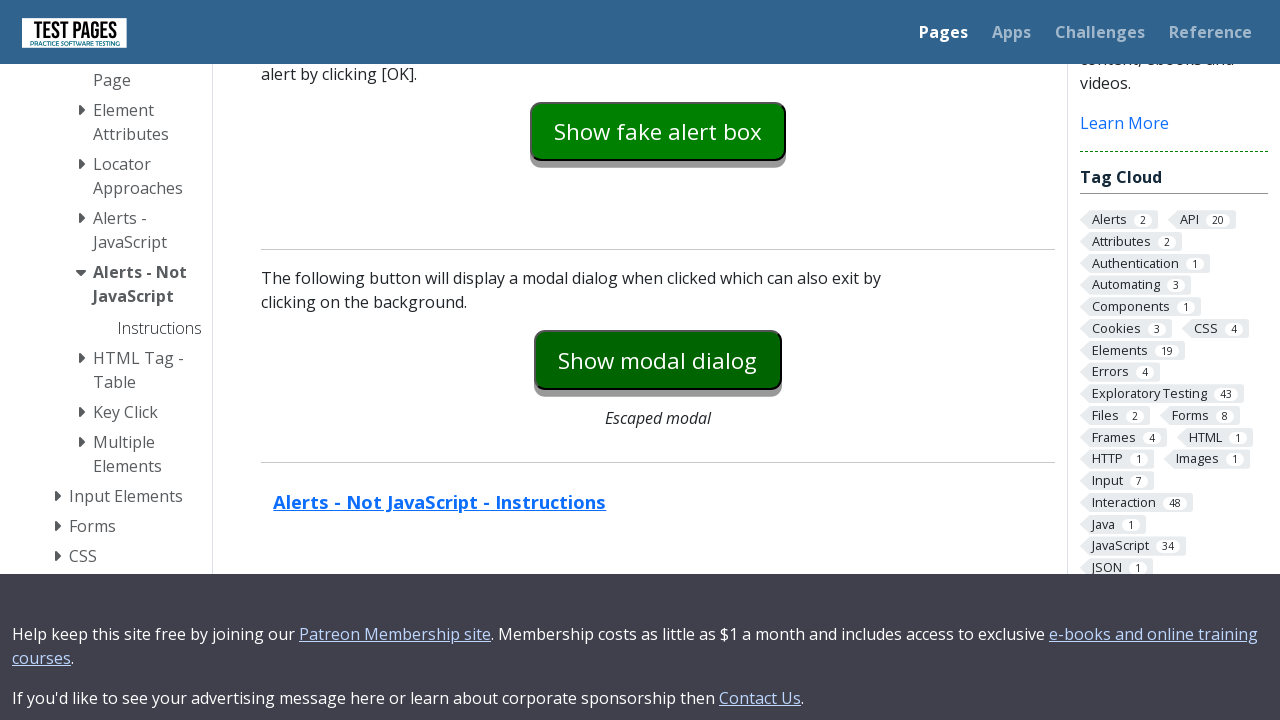

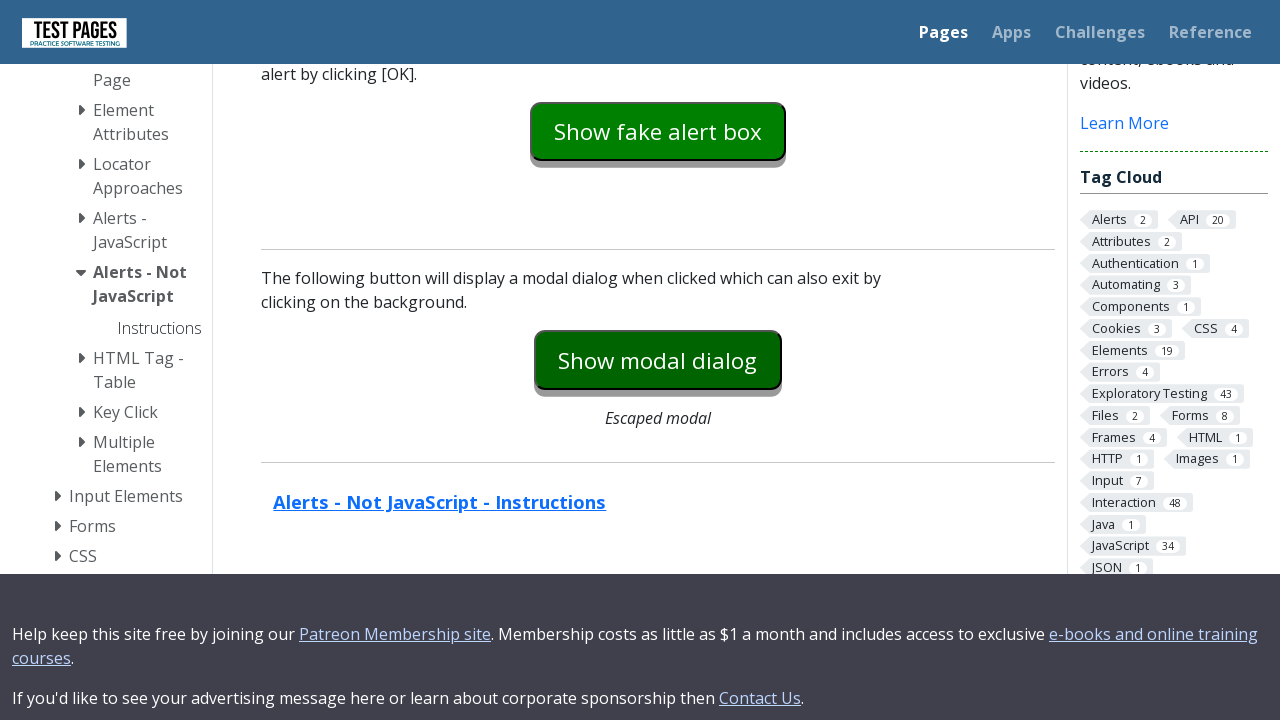